Tests registration form validation when confirm password does not match the original password

Starting URL: https://alada.vn/tai-khoan/dang-ky.html

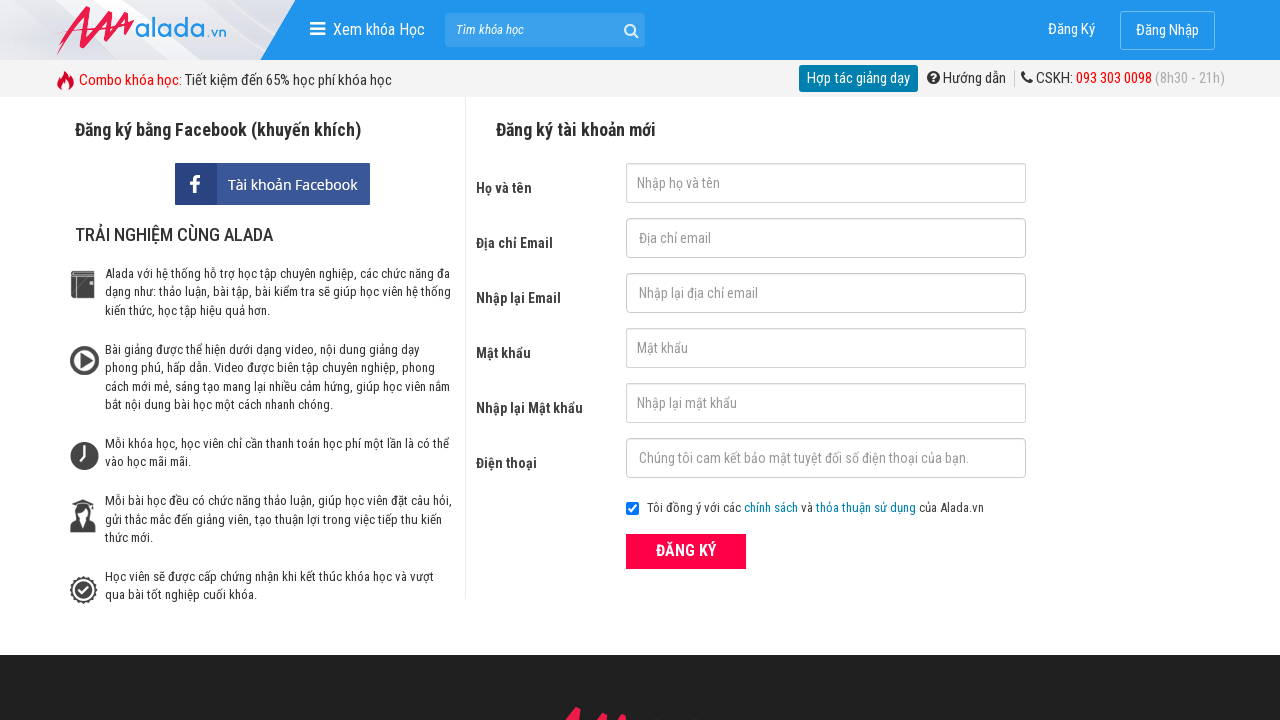

Filled password field with '123456' on #txtPassword
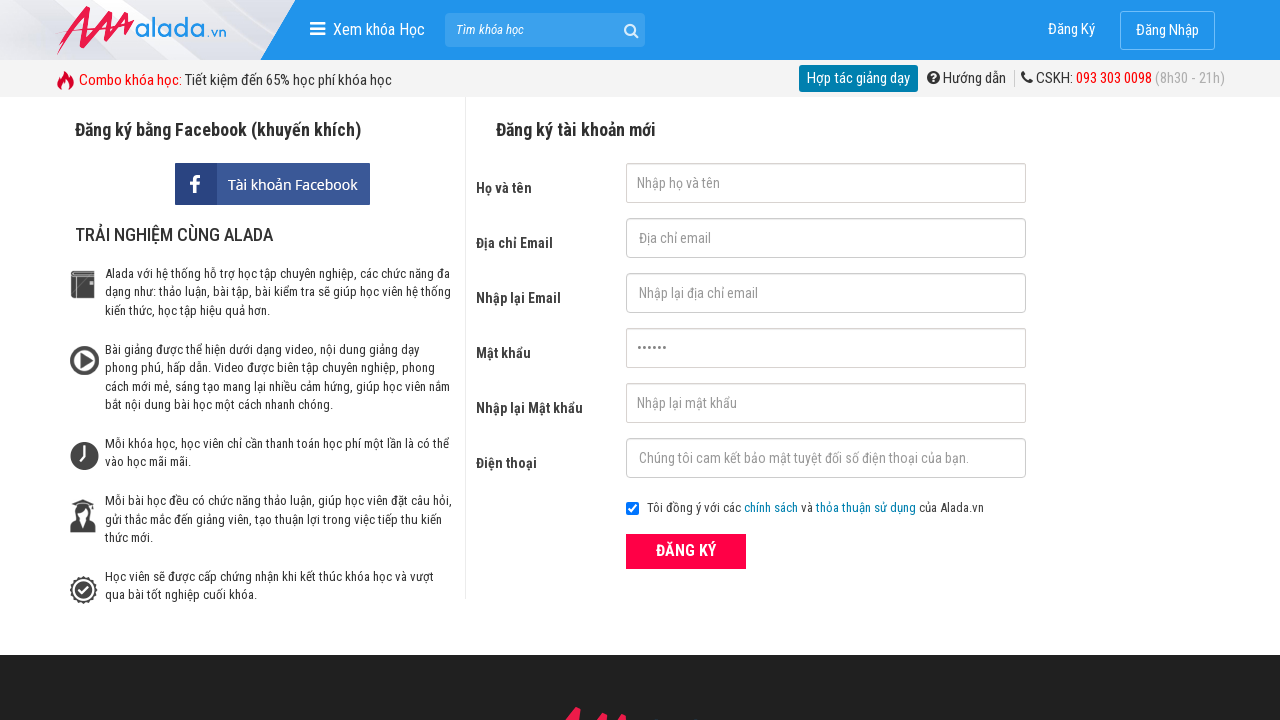

Filled confirm password field with '1234567' (different from password) on #txtCPassword
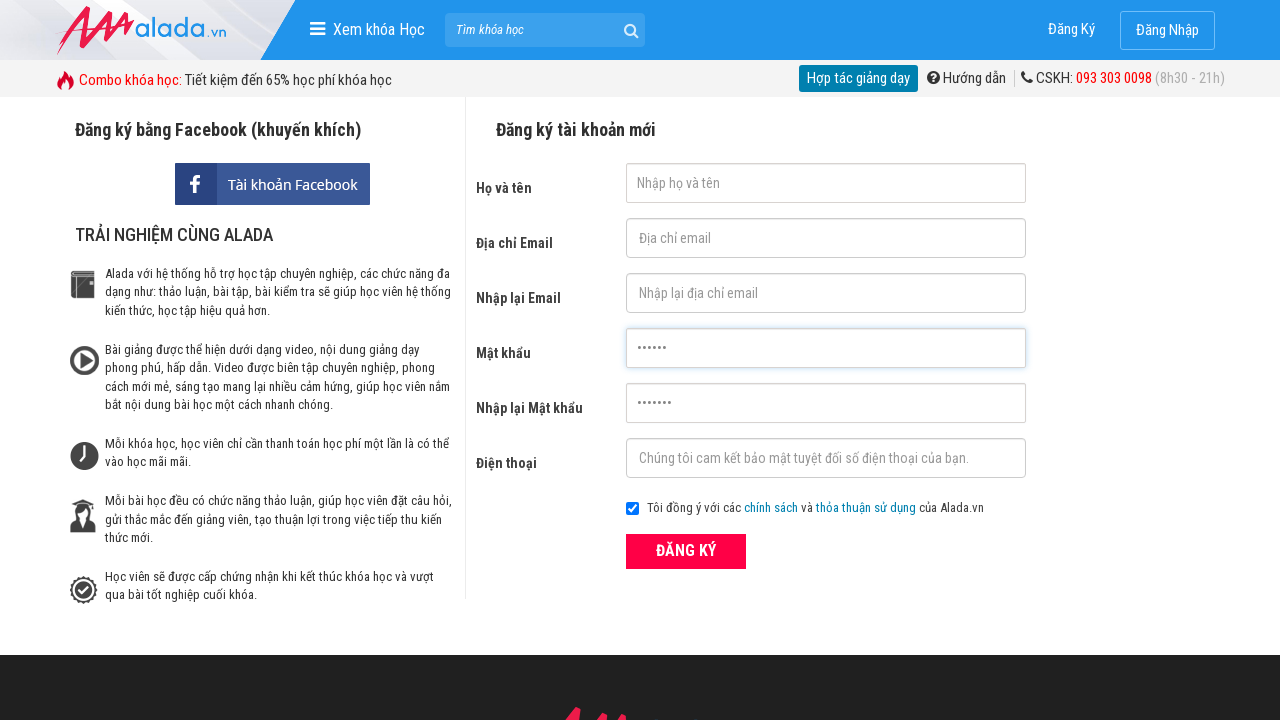

Clicked submit button to attempt registration at (686, 551) on button[type='submit']
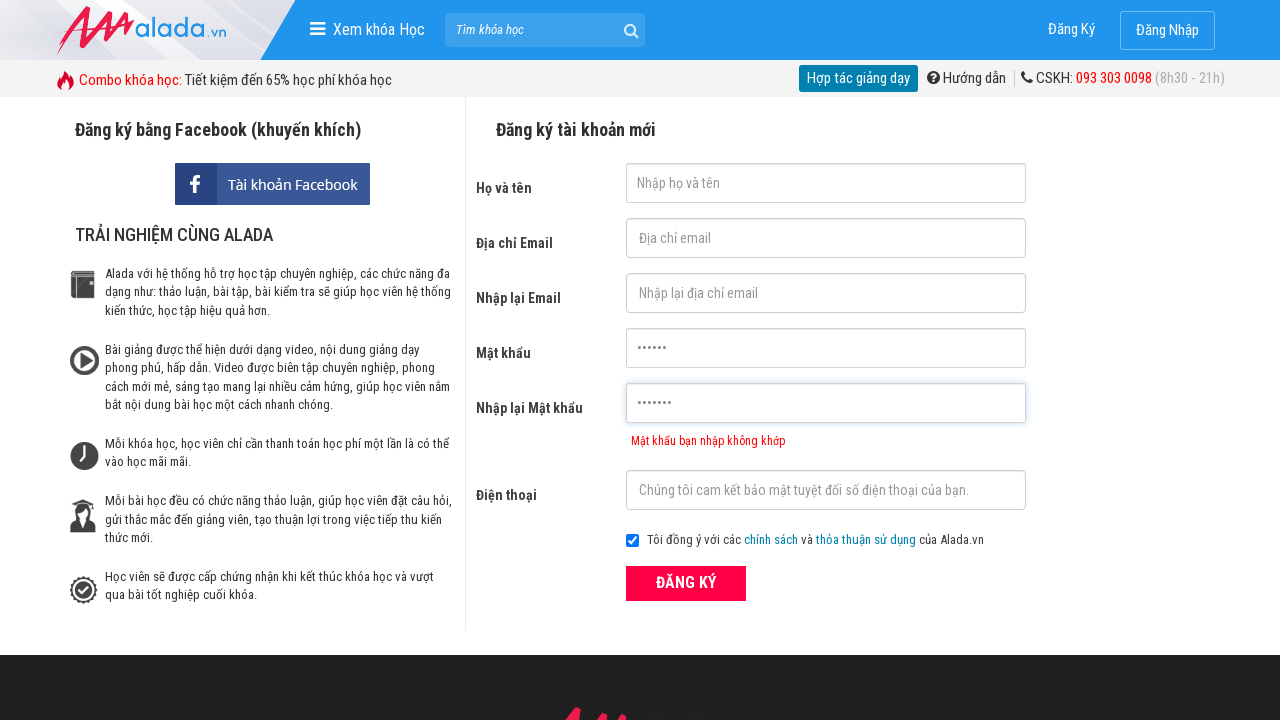

Confirm password error message appeared, validating mismatched passwords
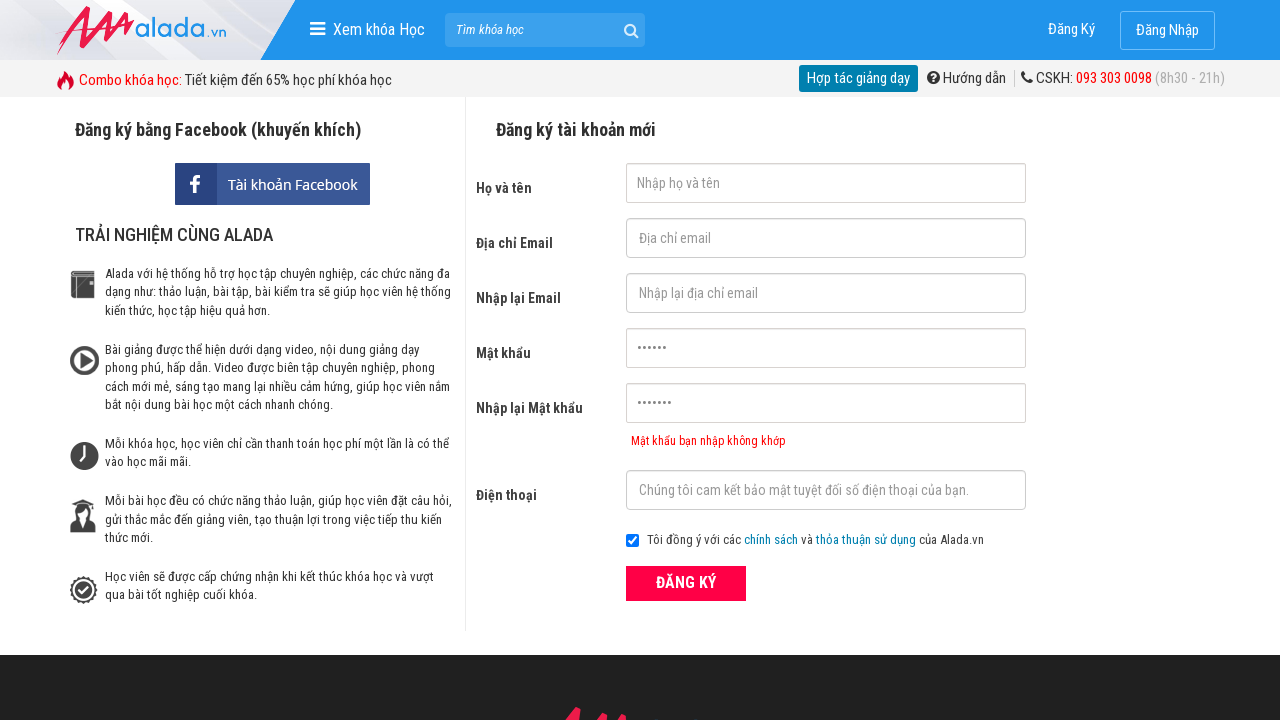

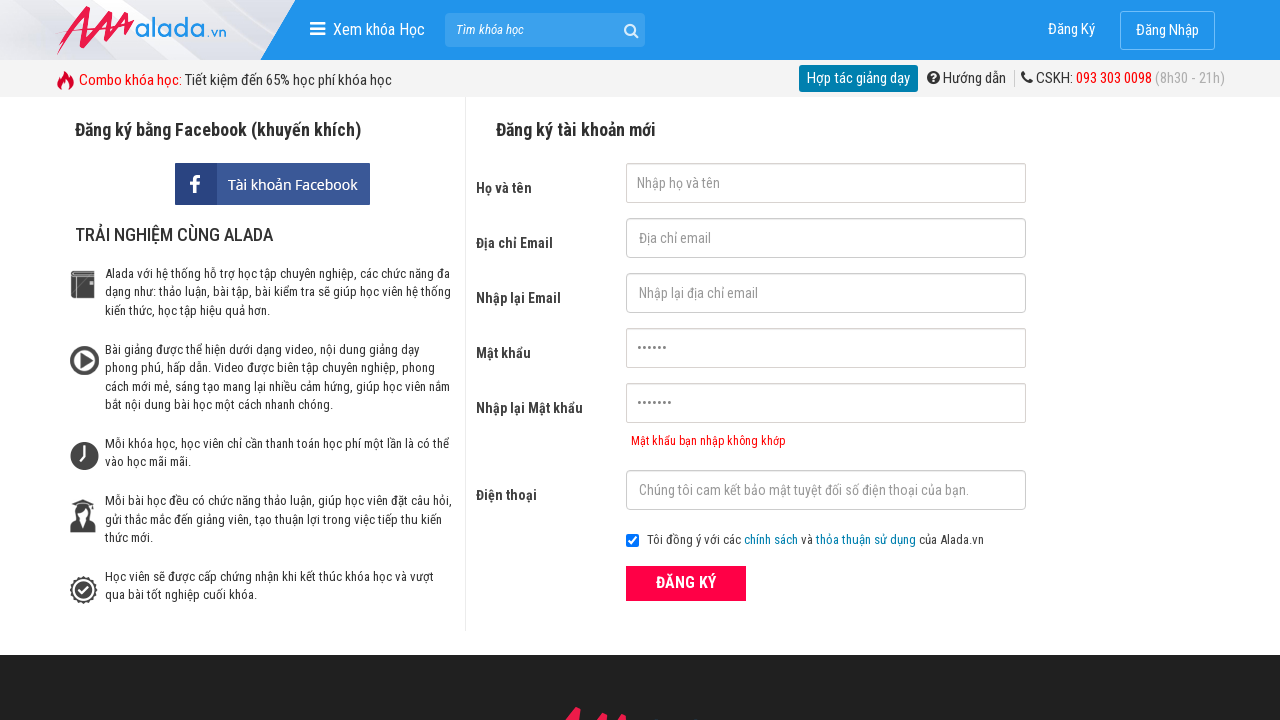